Tests clicking and typing in a text box, verifying the placeholder attribute, and clicking a New Tab button

Starting URL: https://testautomationpractice.blogspot.com/

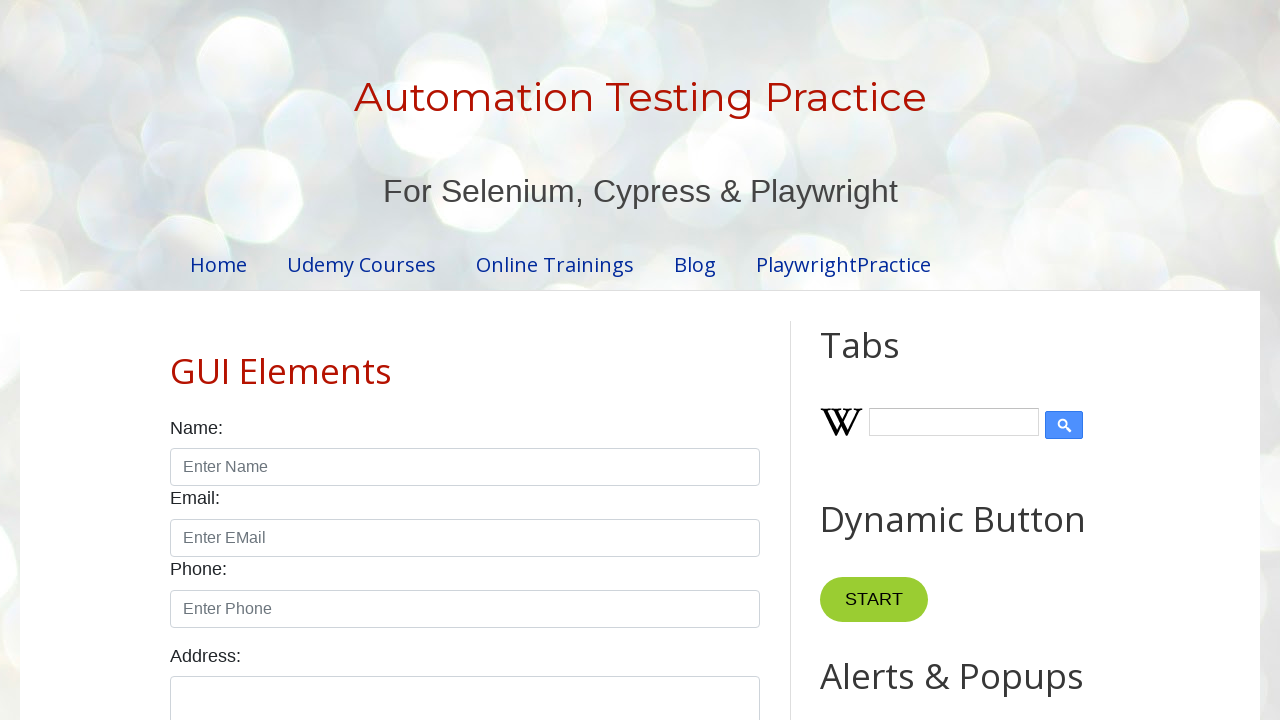

Filled name text box with 'Florida' on #name
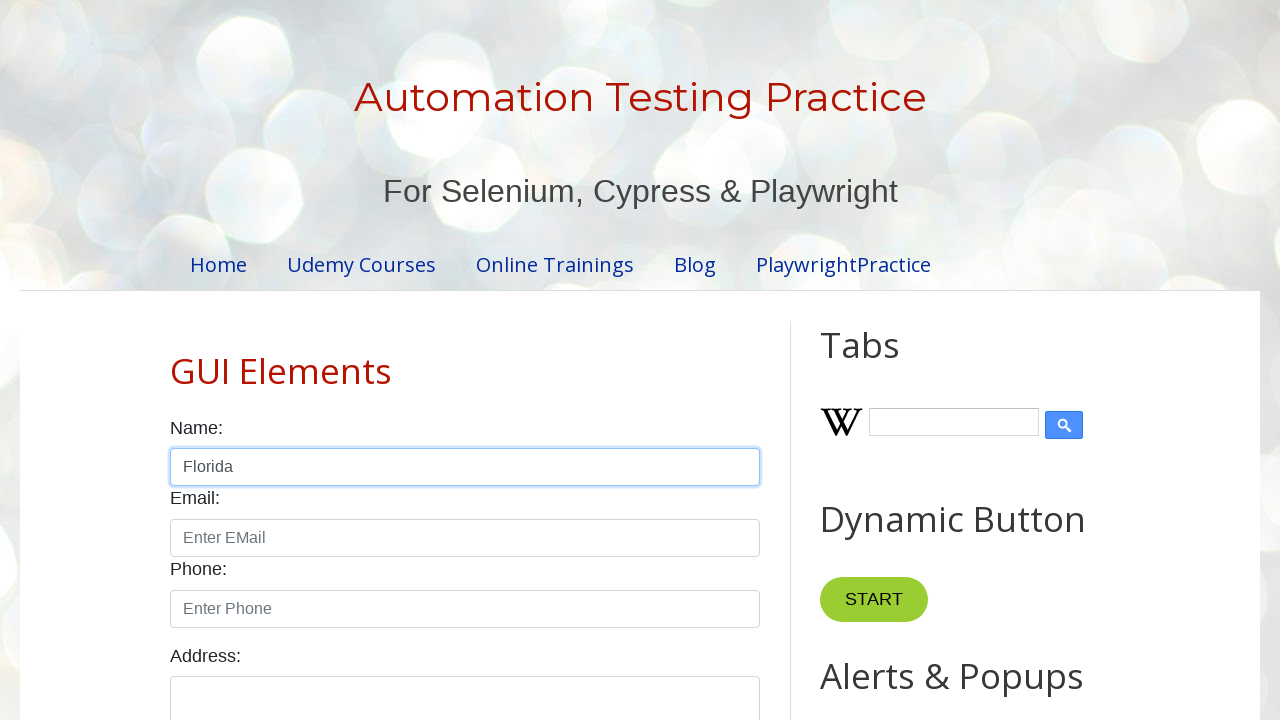

Verified placeholder attribute is 'Enter Name'
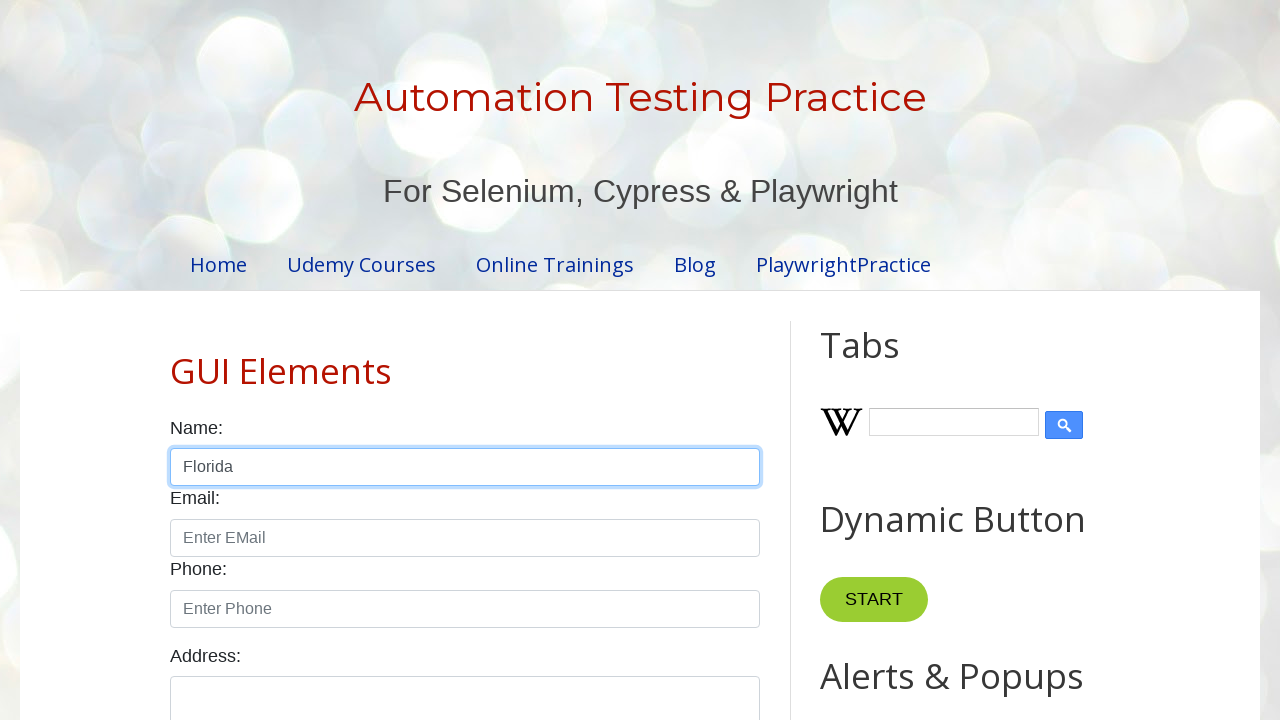

Clicked New Tab button at (880, 361) on internal:role=button[name="New Tab"i]
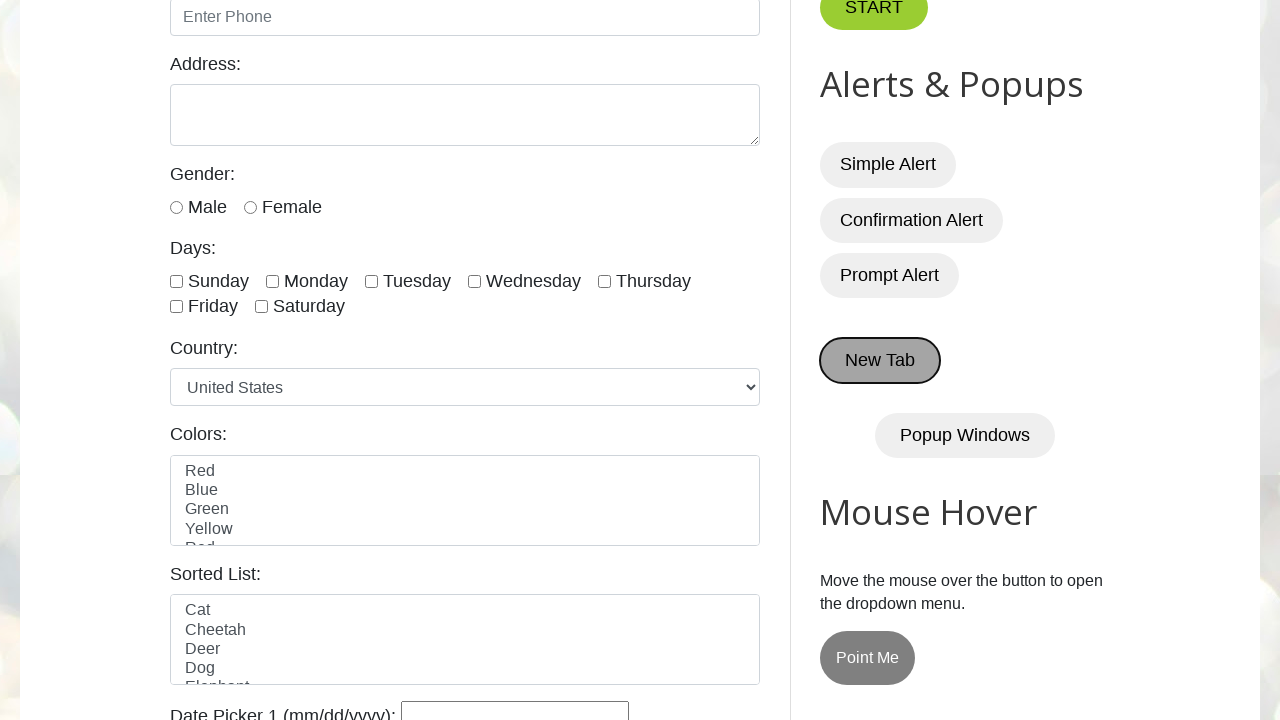

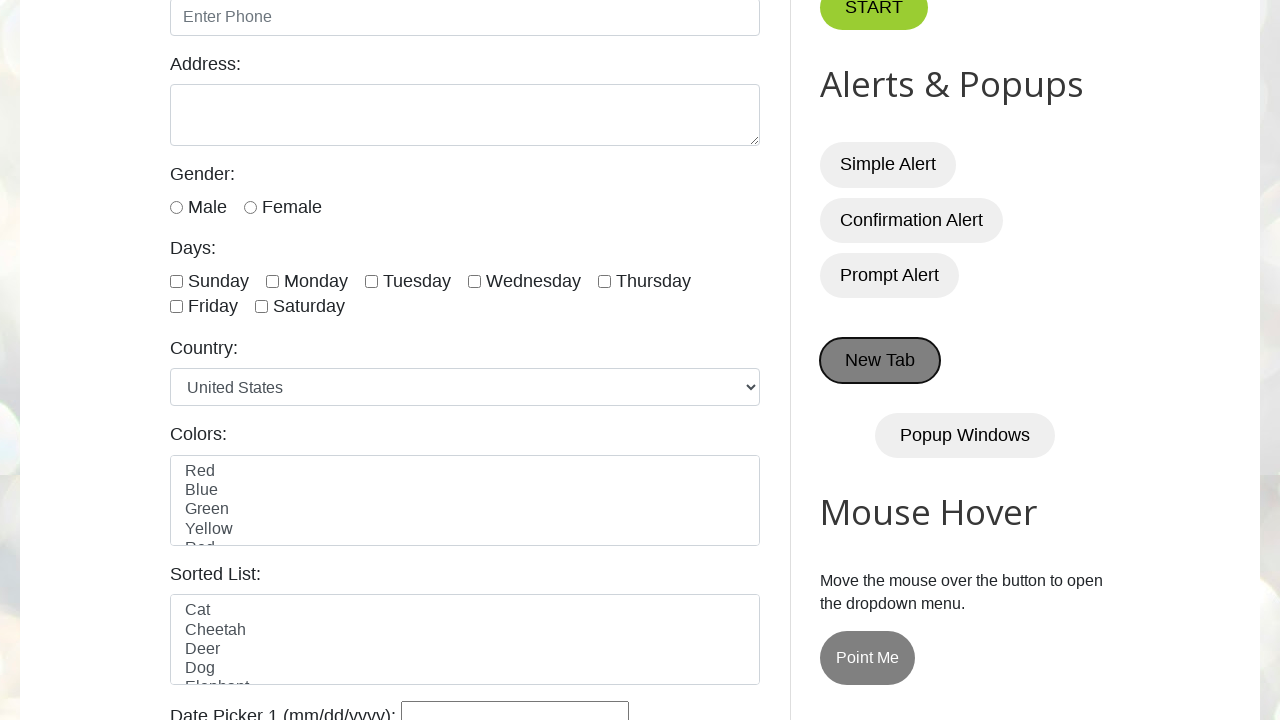